Navigates to demoblaze.com contact page, fills in contact form with email, name and message, then submits the form and handles the confirmation dialog.

Starting URL: https://www.demoblaze.com

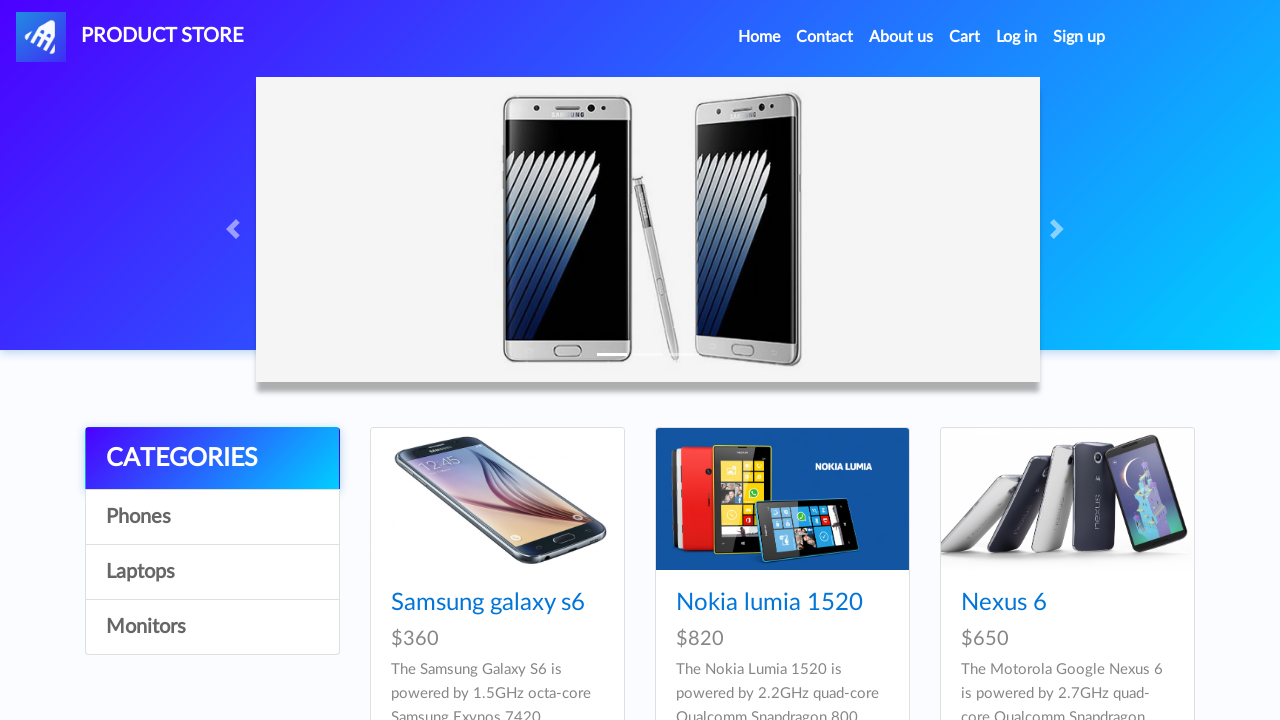

Clicked on Contact link at (825, 37) on a:has-text('Contact')
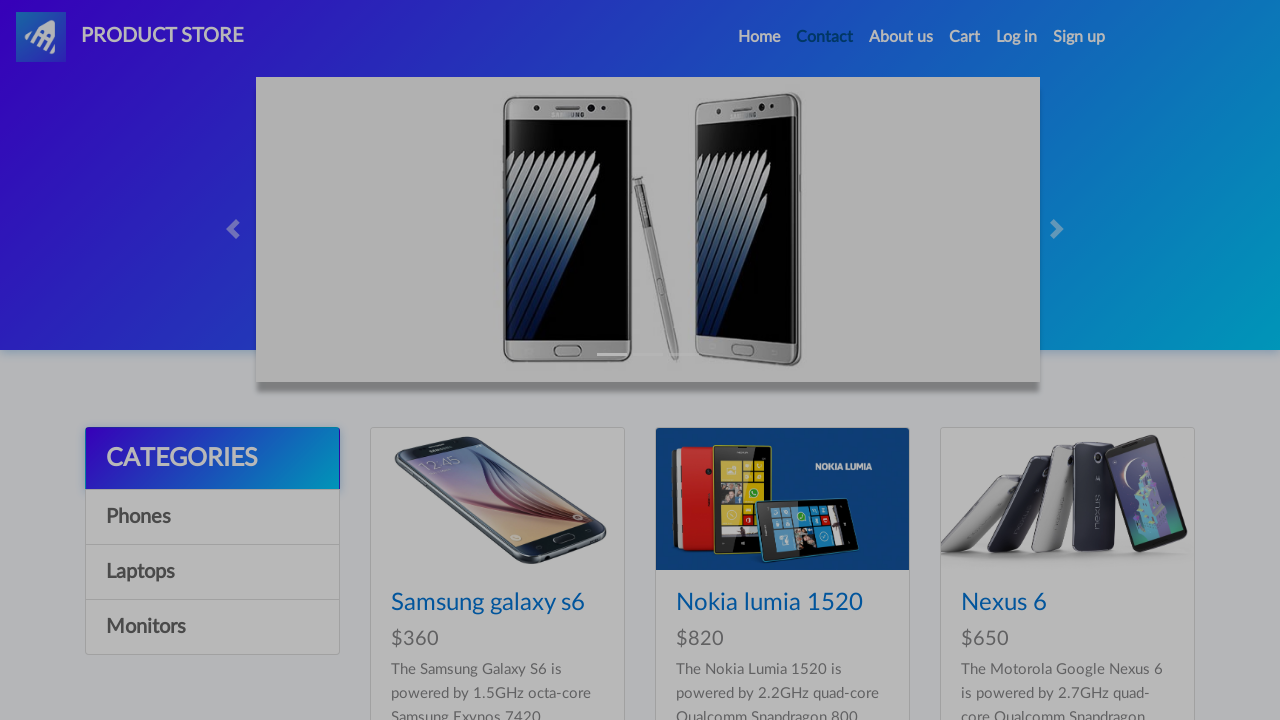

Contact modal loaded
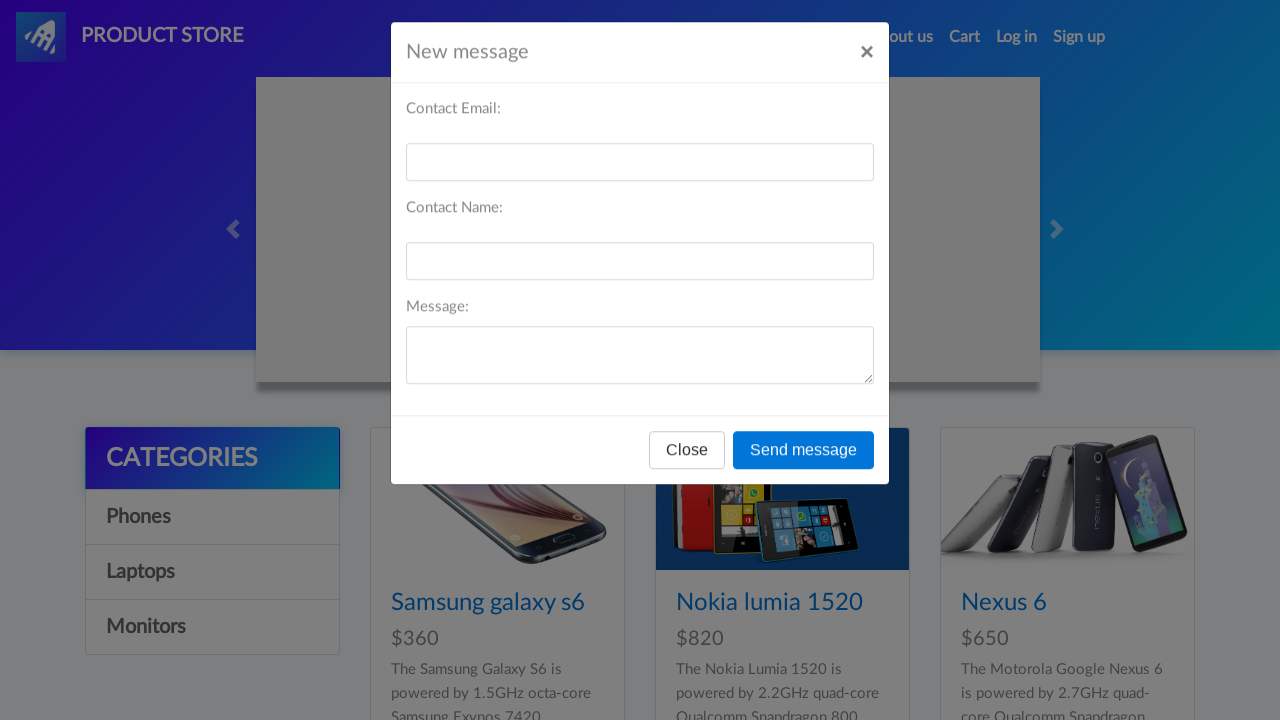

Filled contact email field with 'john.smith@testmail.com' on #recipient-email
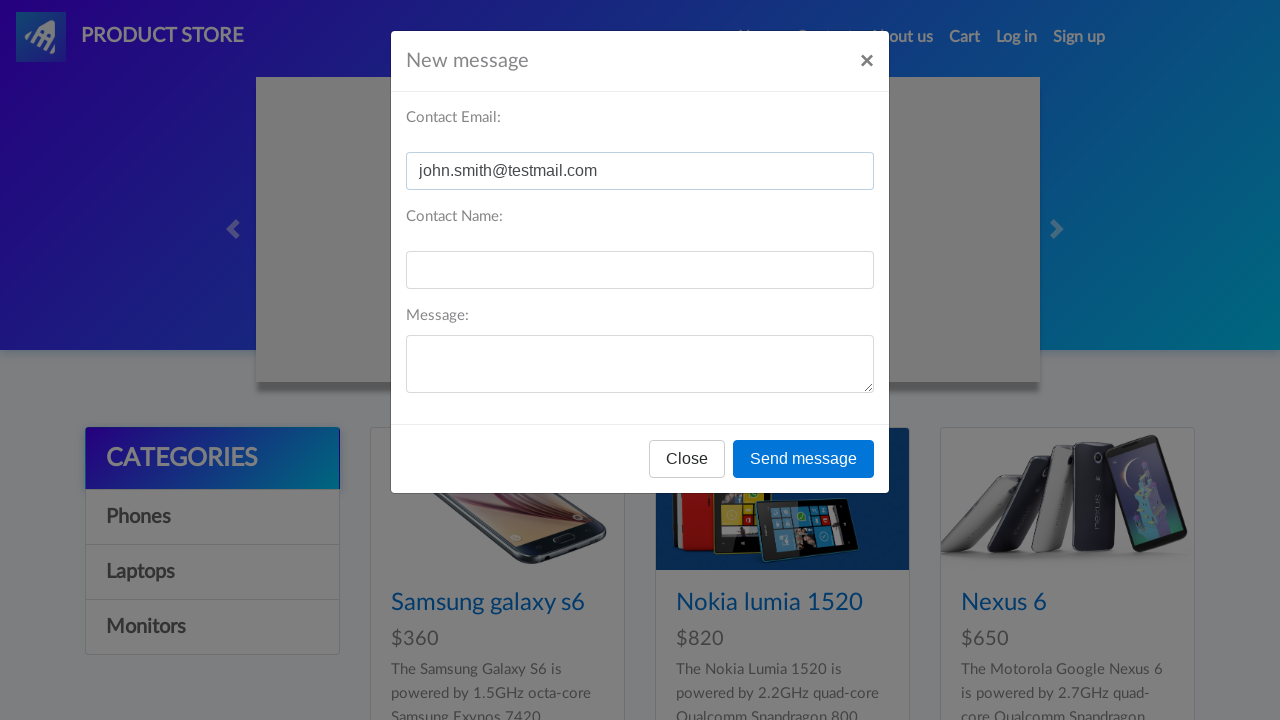

Filled contact name field with 'John Smith' on #recipient-name
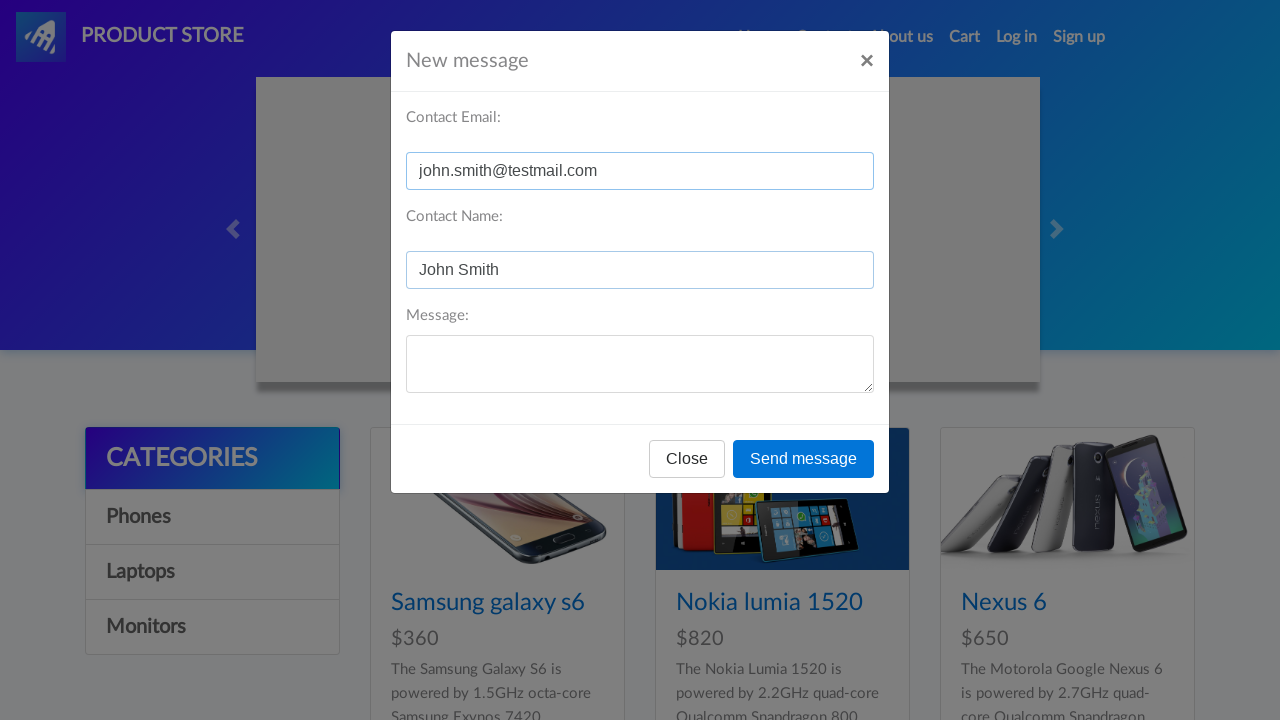

Filled message field with test message on #message-text
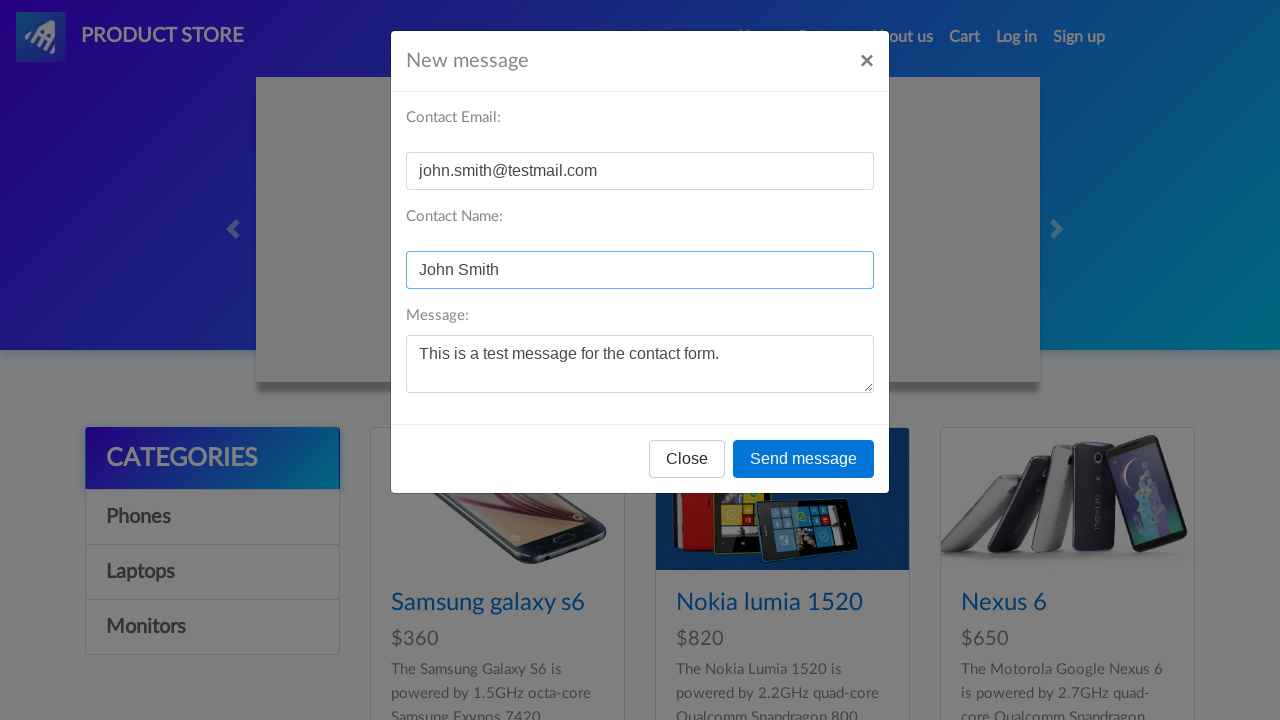

Set up dialog handler to accept confirmation
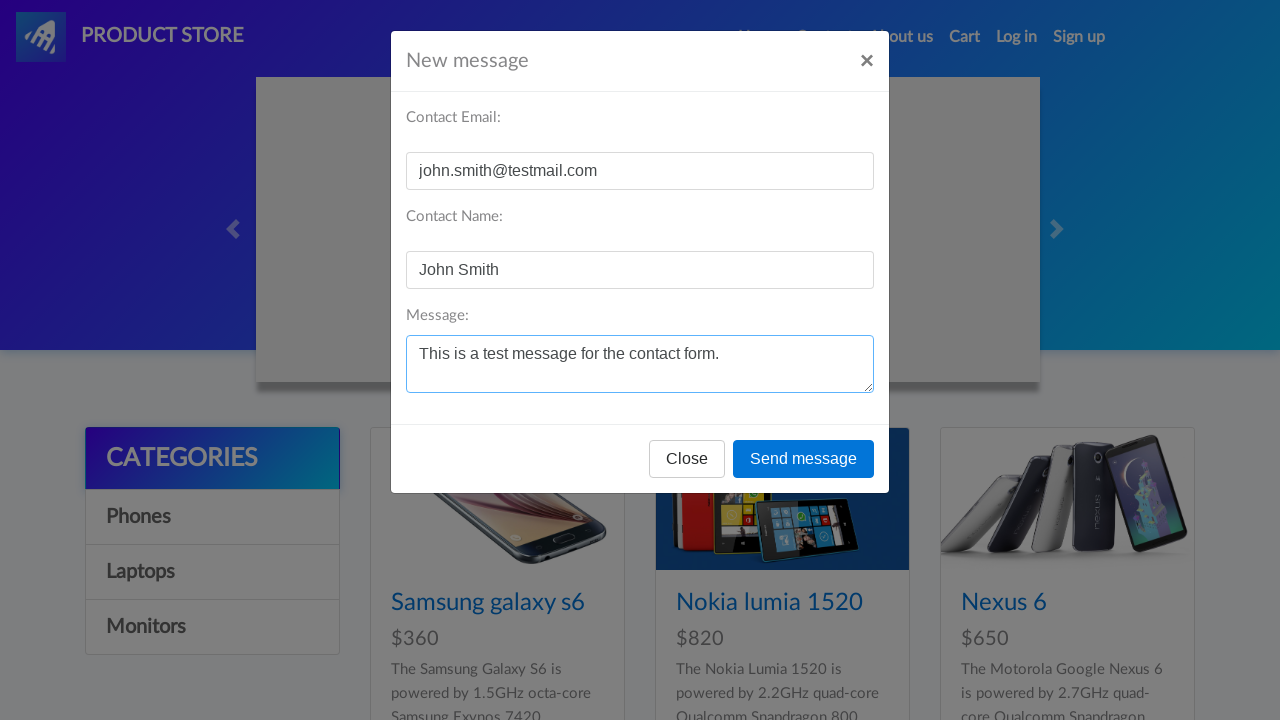

Clicked Send message button at (804, 459) on button:has-text('Send message')
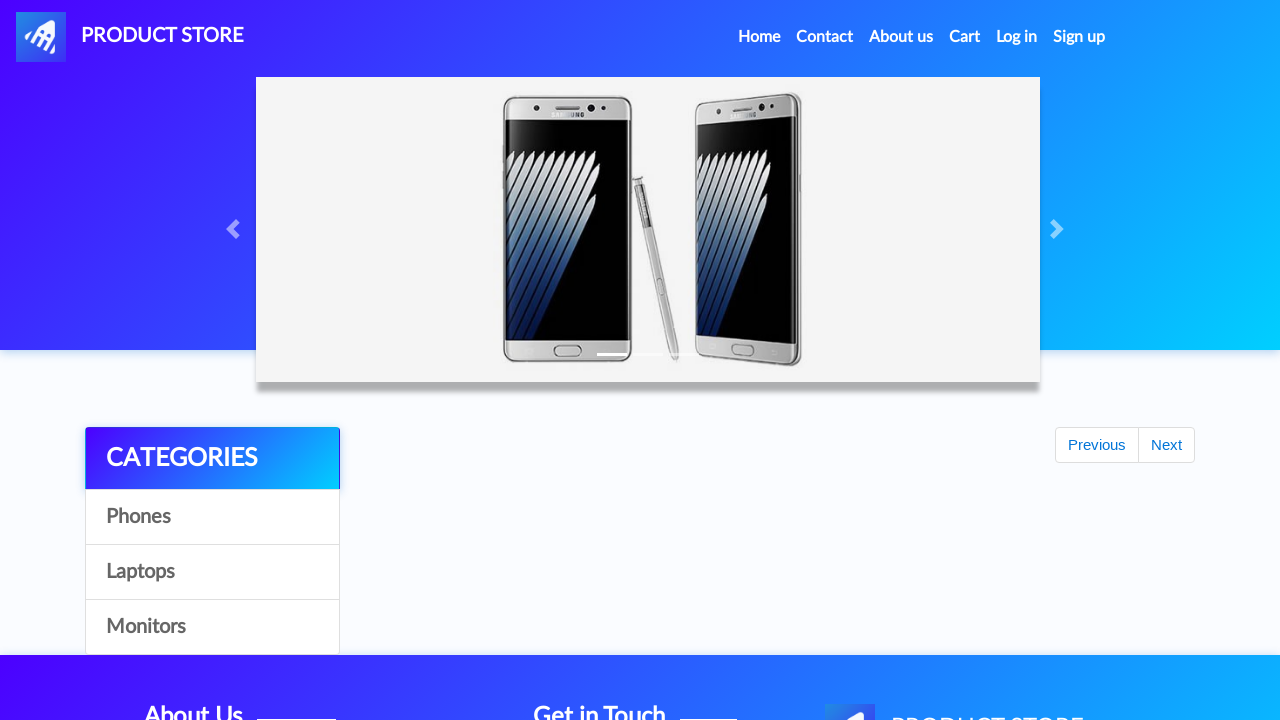

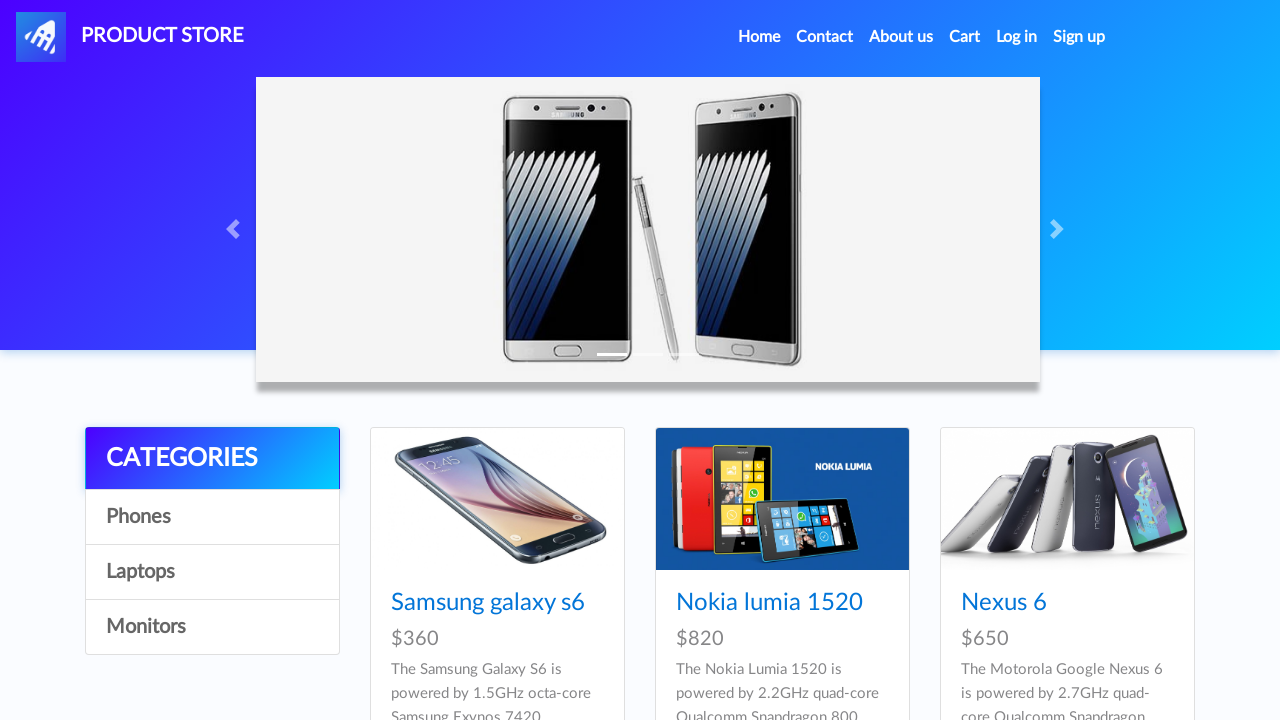